Tests a form submission by filling in multiple input fields (phone, email, name, and password) and clicking the submit button

Starting URL: https://erikdark.github.io/Qa_autotest_02/

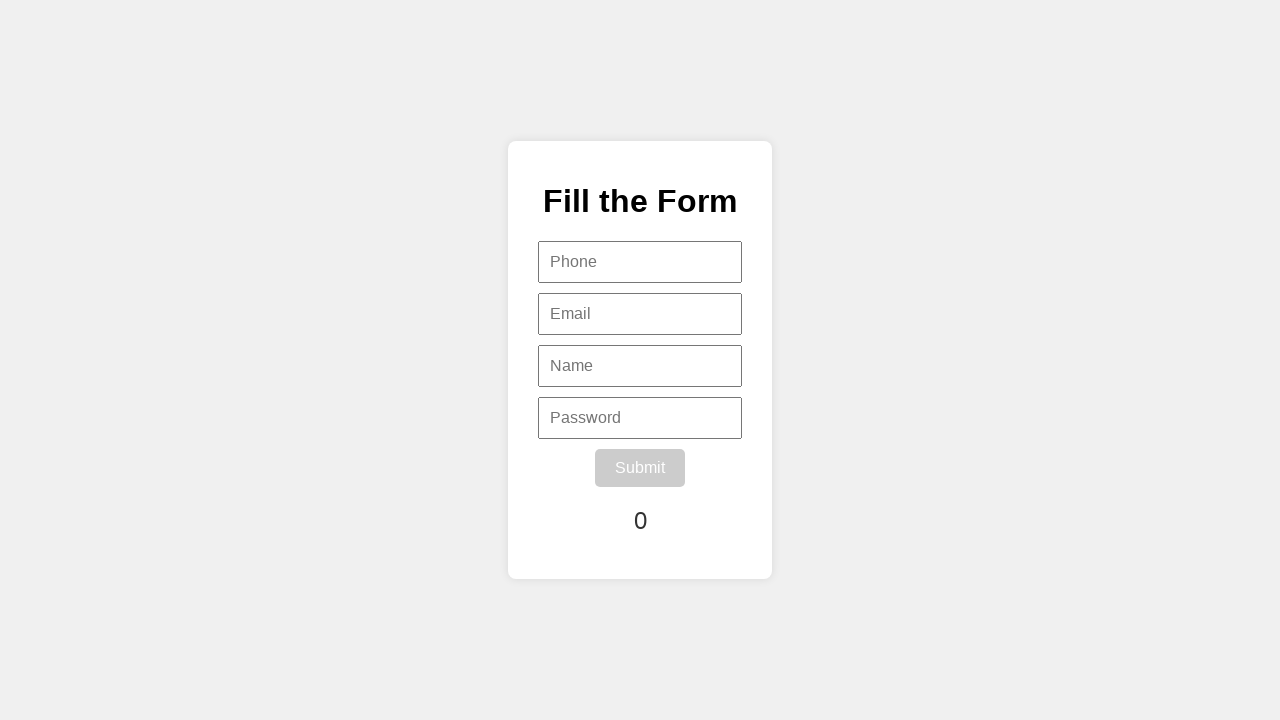

Navigated to form submission test page
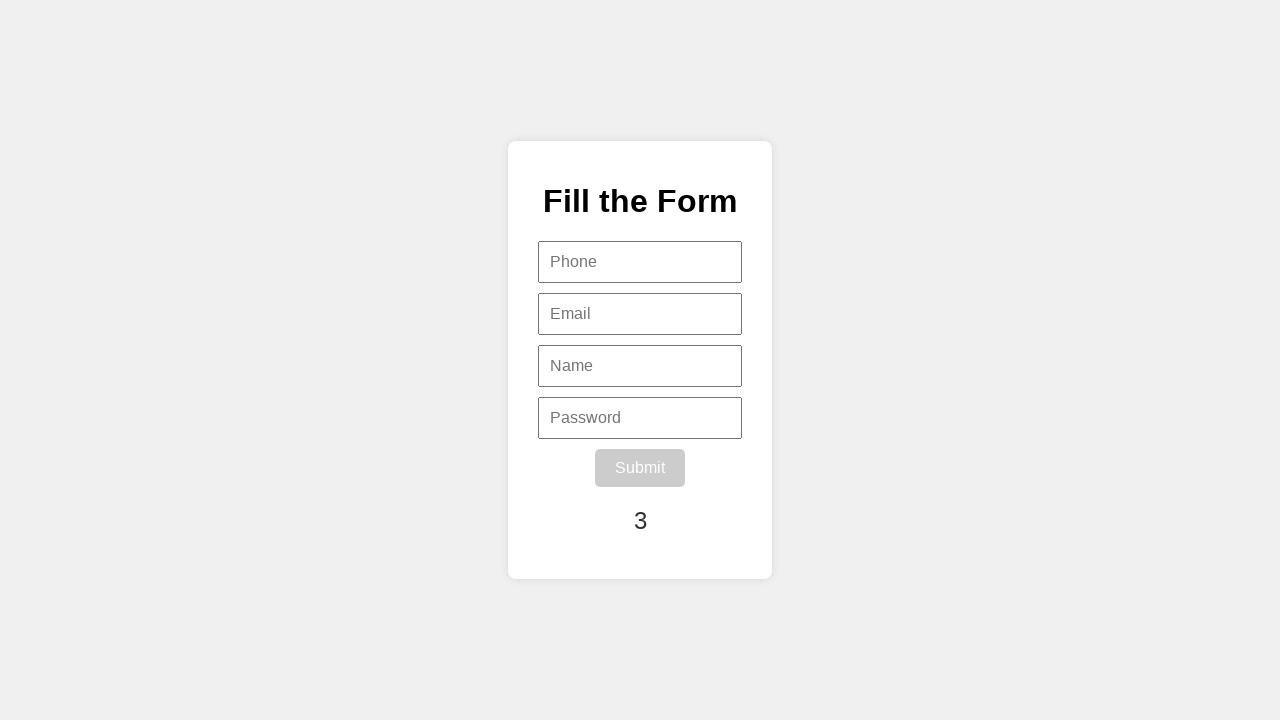

Retrieved all input fields from the form
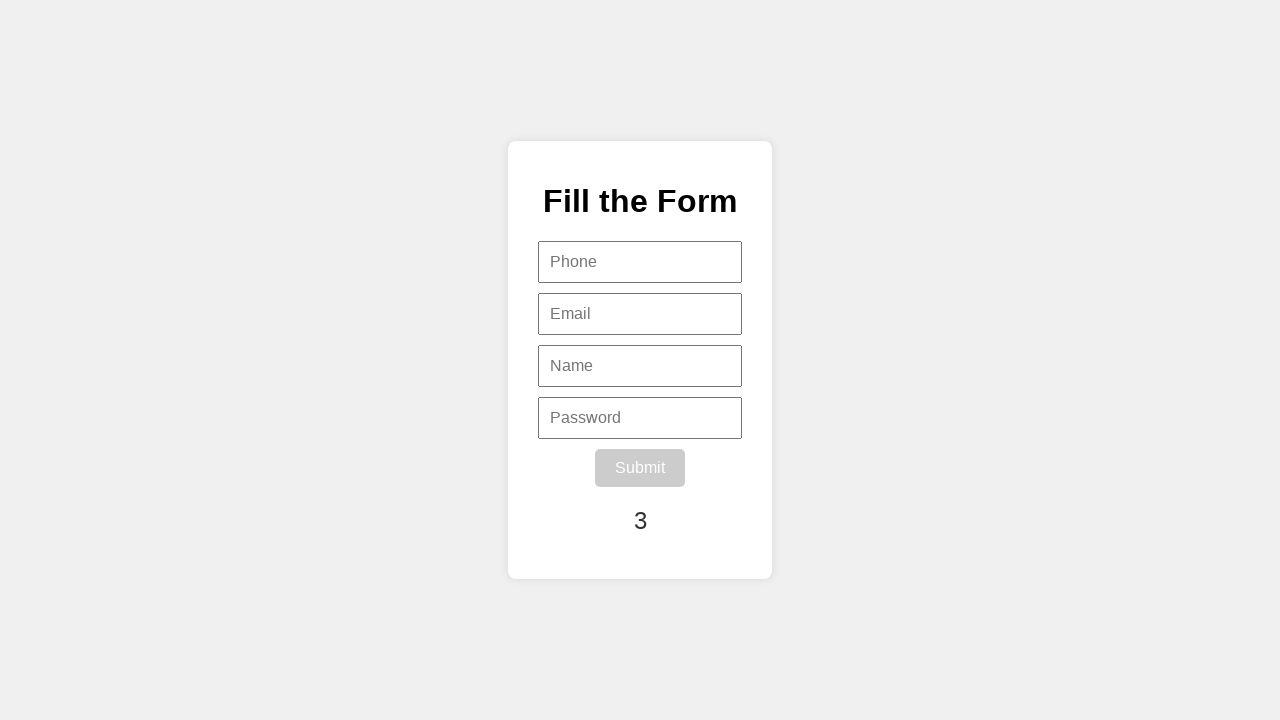

Filled input field 1 with value: 9876543210 on input >> nth=0
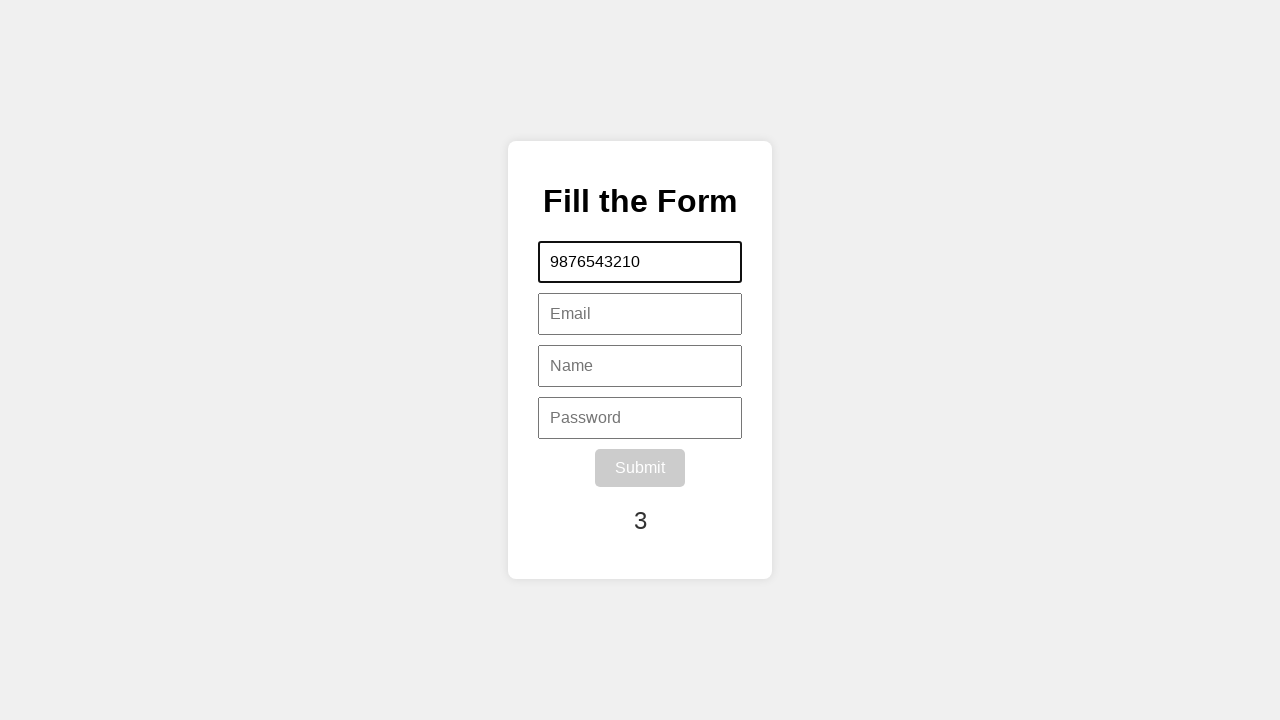

Filled input field 2 with value: john.doe@example.com on input >> nth=1
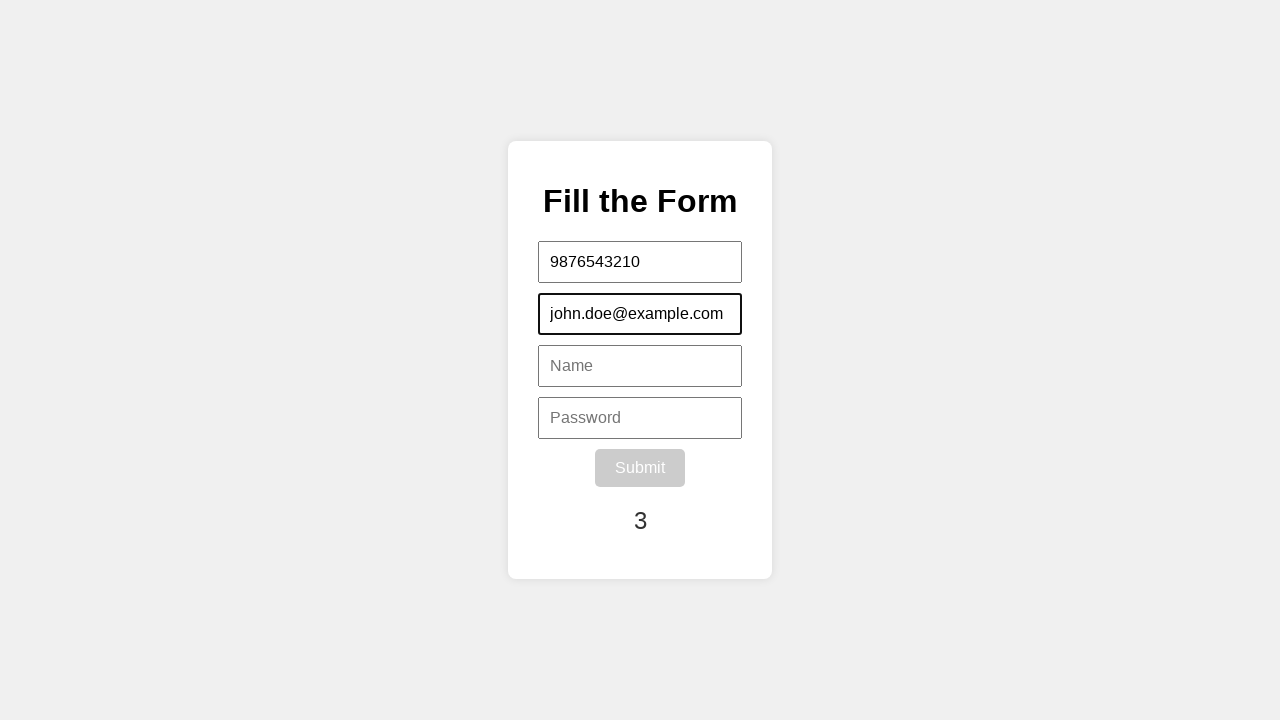

Filled input field 3 with value: johndoe on input >> nth=2
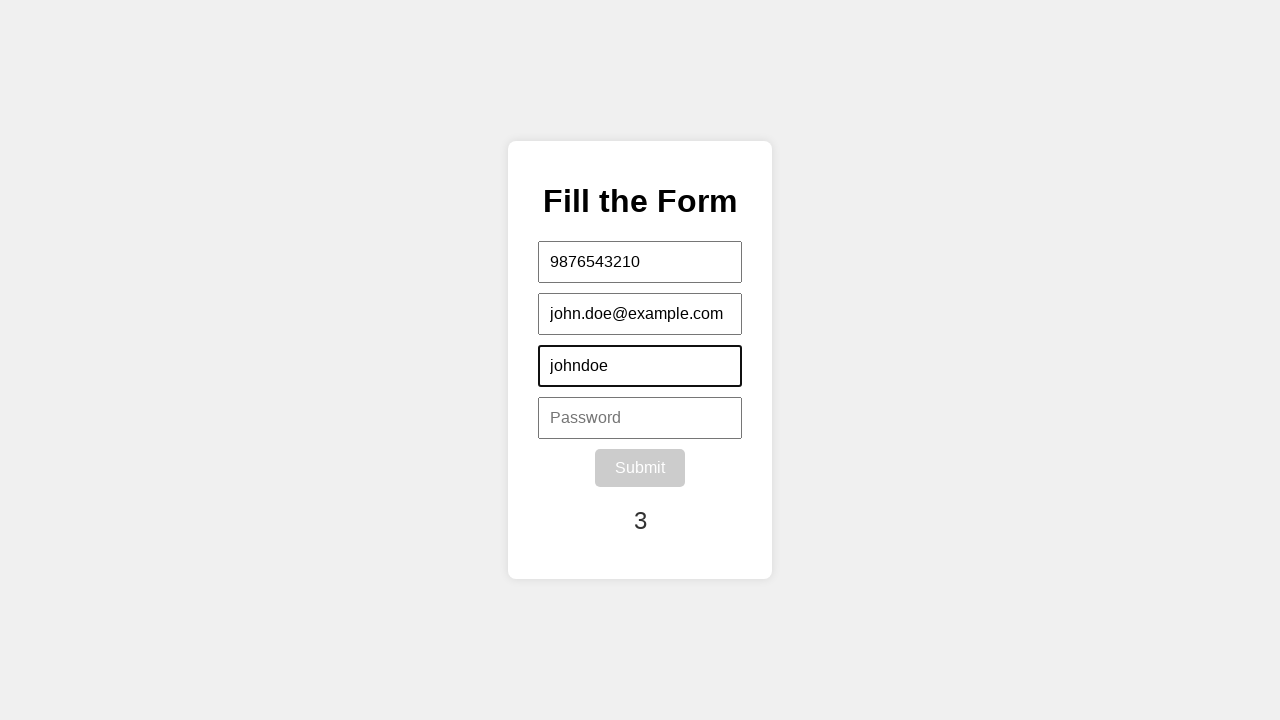

Filled input field 4 with value: securepass456 on input >> nth=3
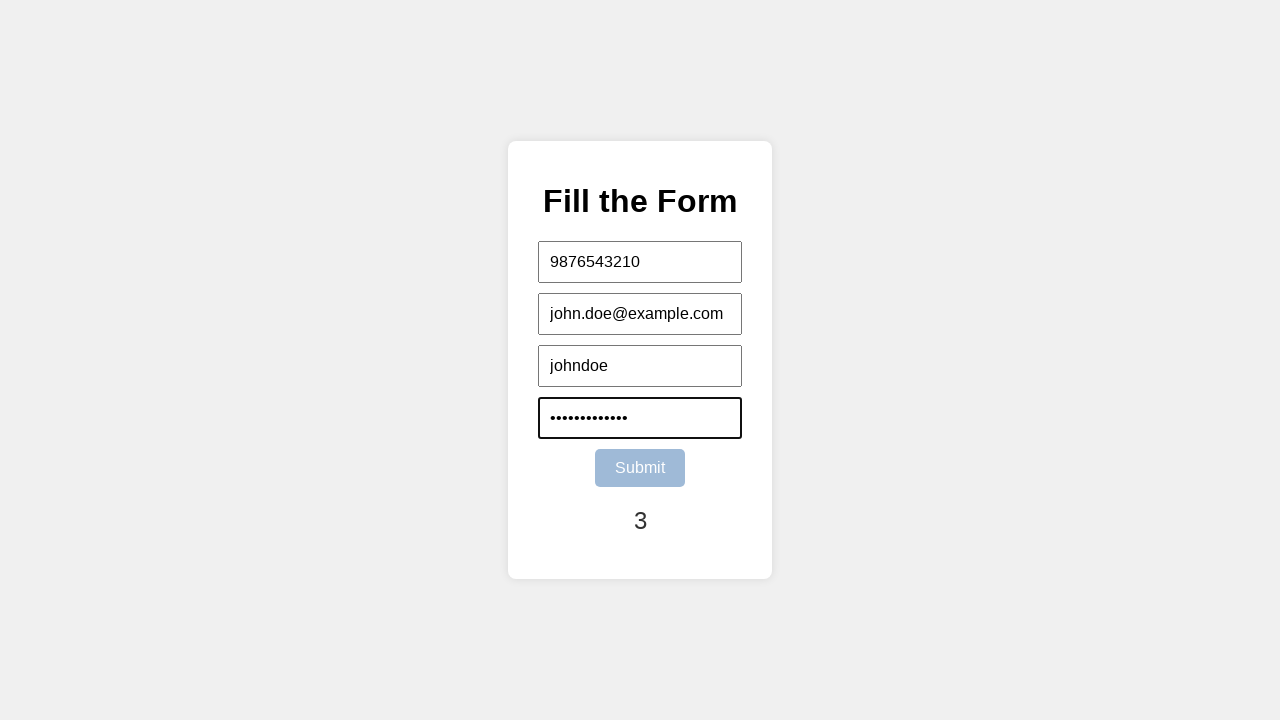

Clicked the submit button at (640, 468) on #submitBtn
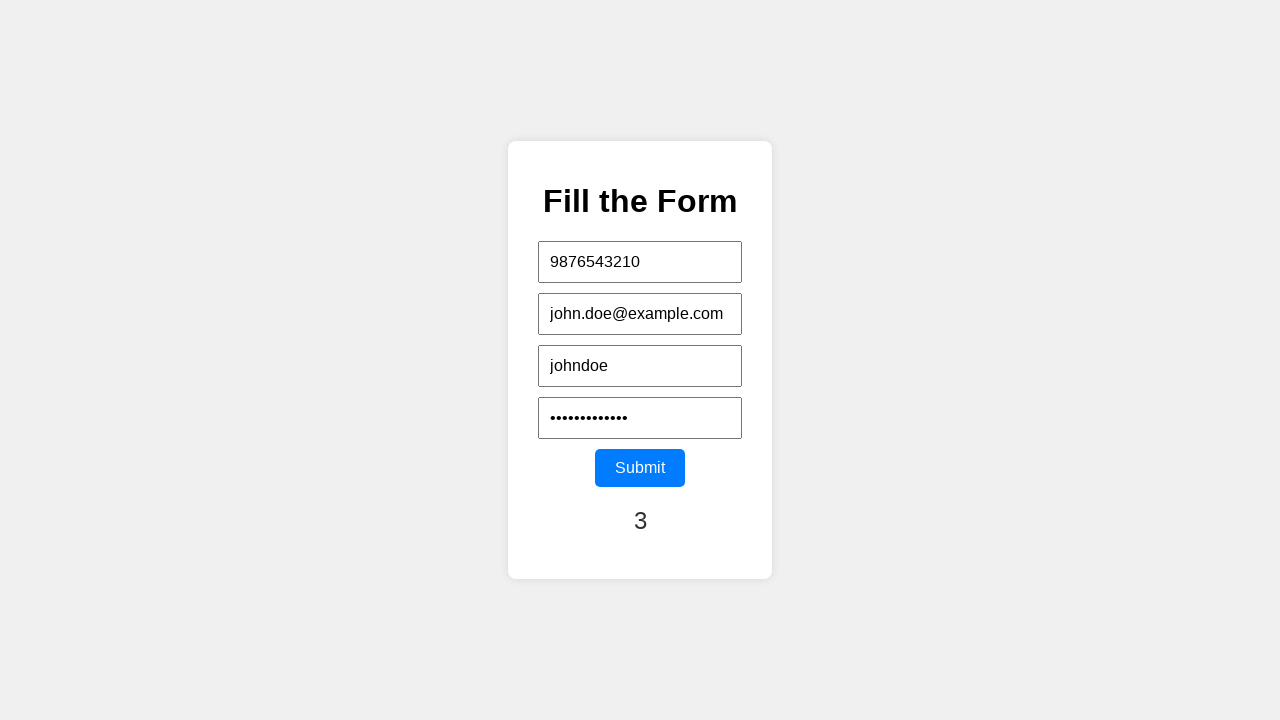

Waited 1 second for form submission to complete
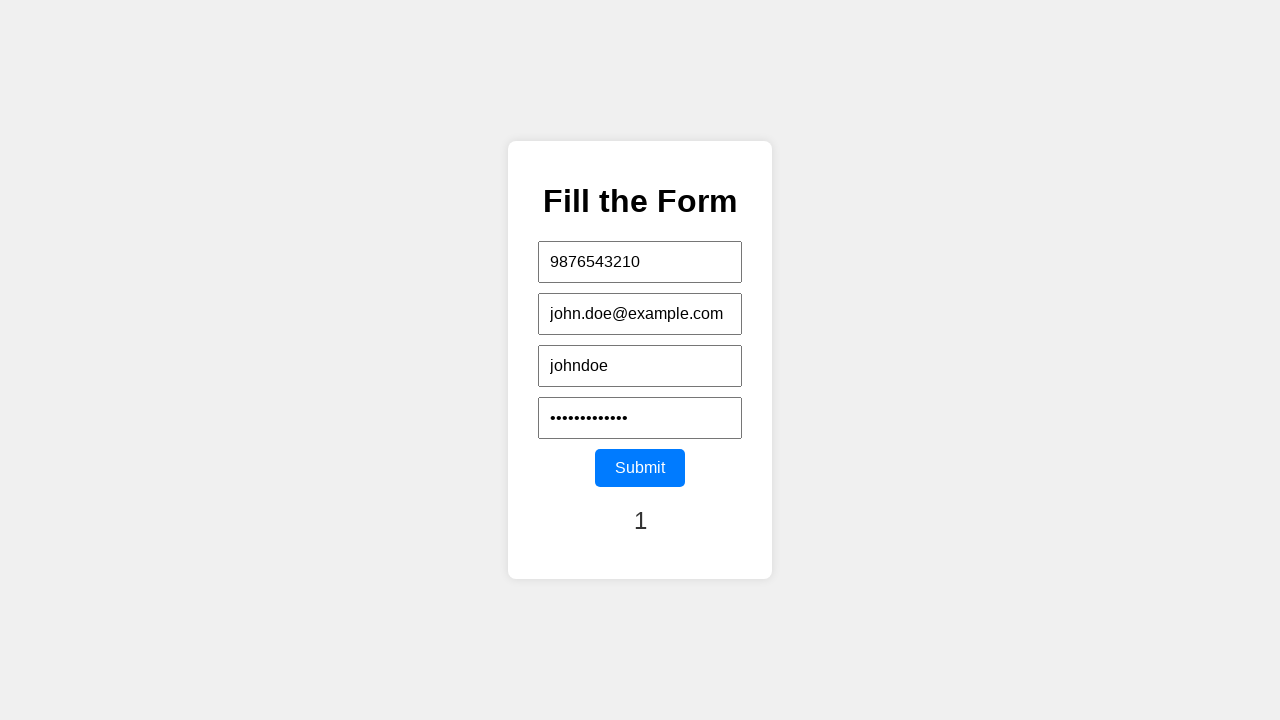

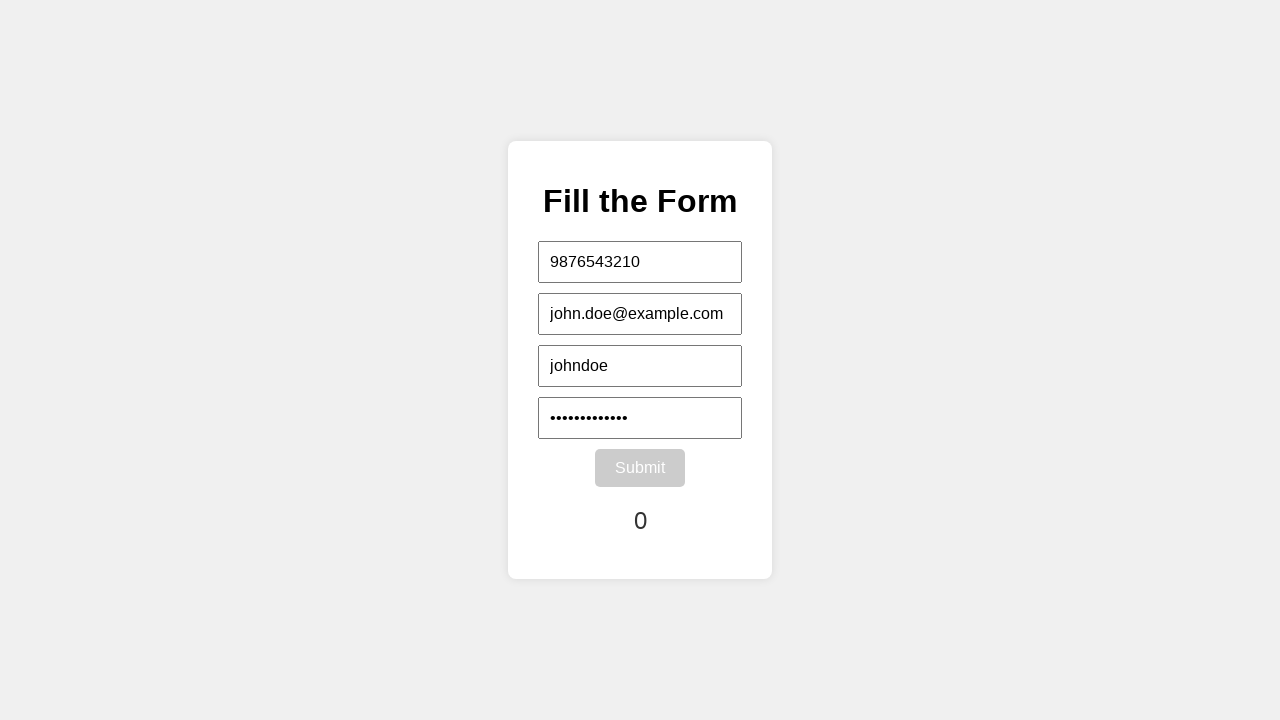